Tests the sorting functionality on the offers page by clicking the "Veg/fruit name" column header and verifying that the table rows become sorted alphabetically.

Starting URL: https://rahulshettyacademy.com/seleniumPractise/#/offers

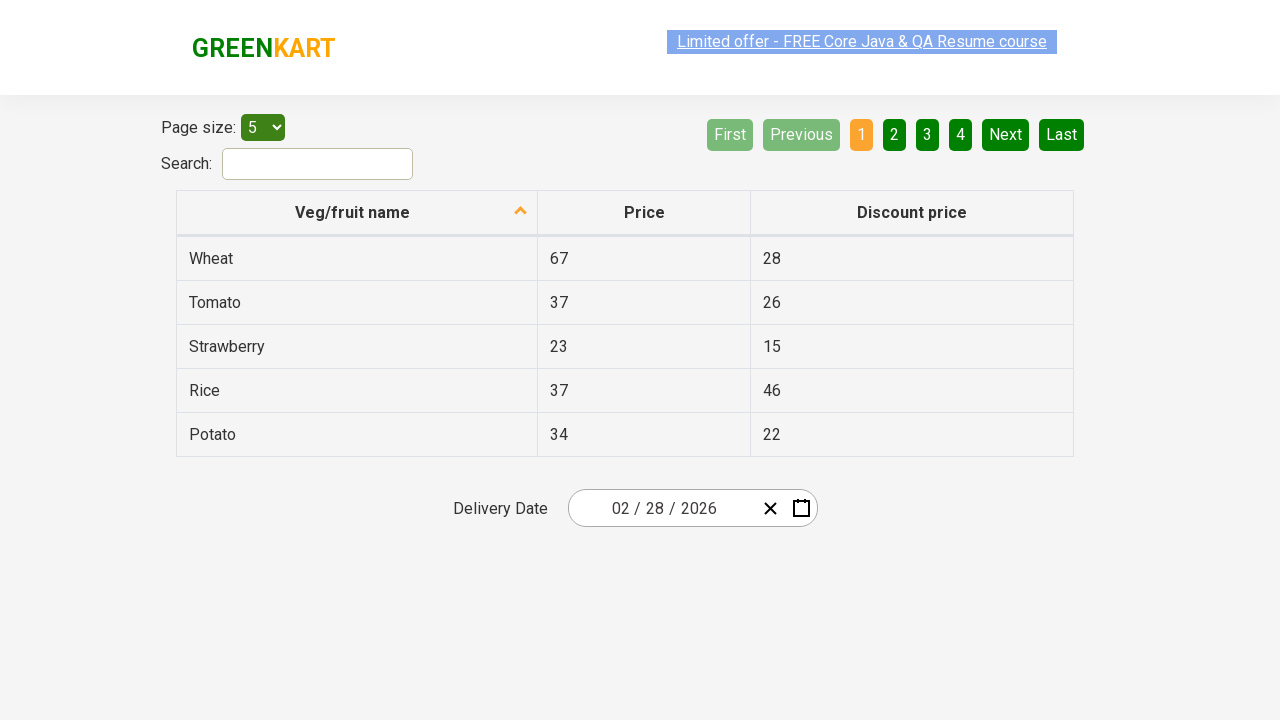

Waited for table to load with vegetable/fruit names
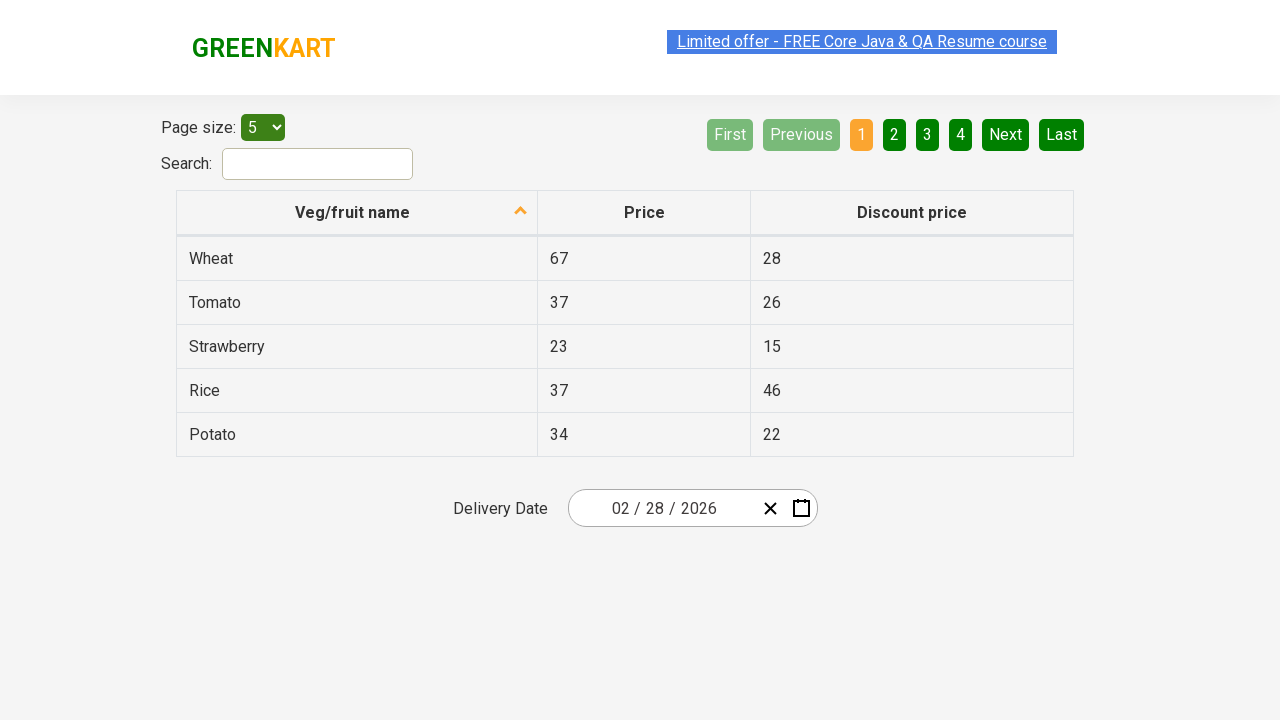

Clicked on 'Veg/fruit name' column header to sort at (353, 212) on xpath=//span[text()='Veg/fruit name']
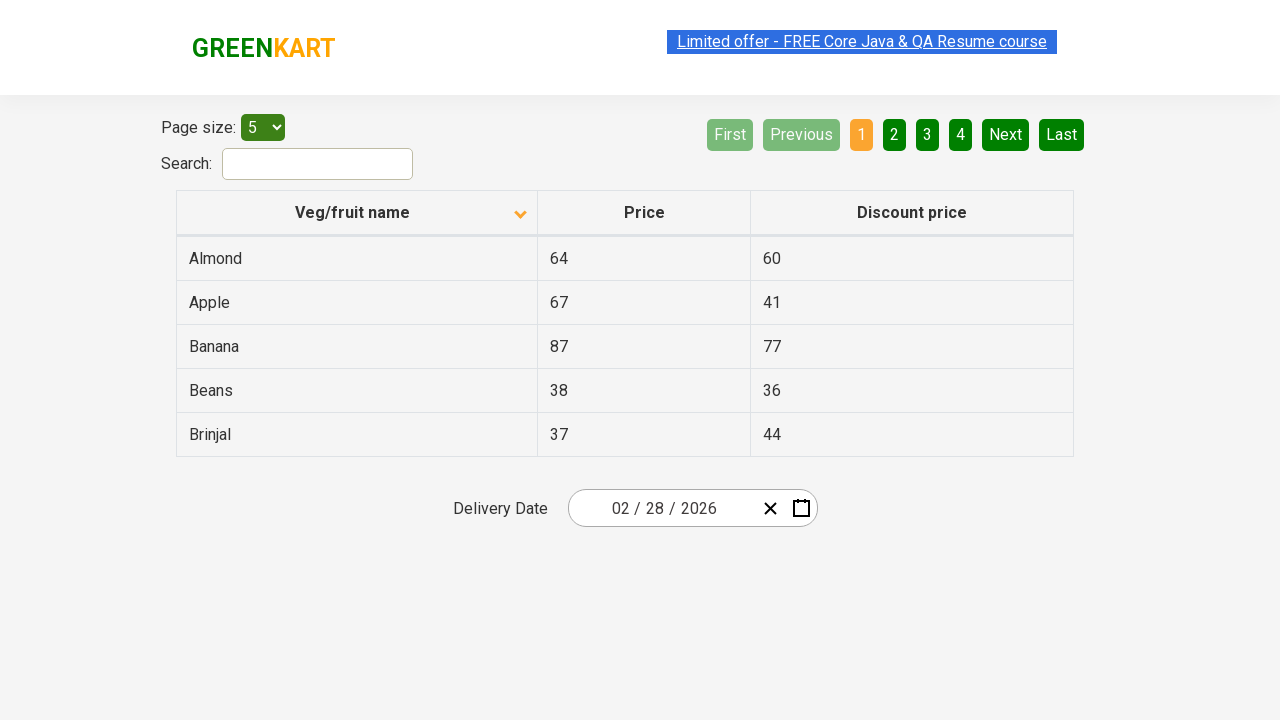

Waited for sorting animation to complete
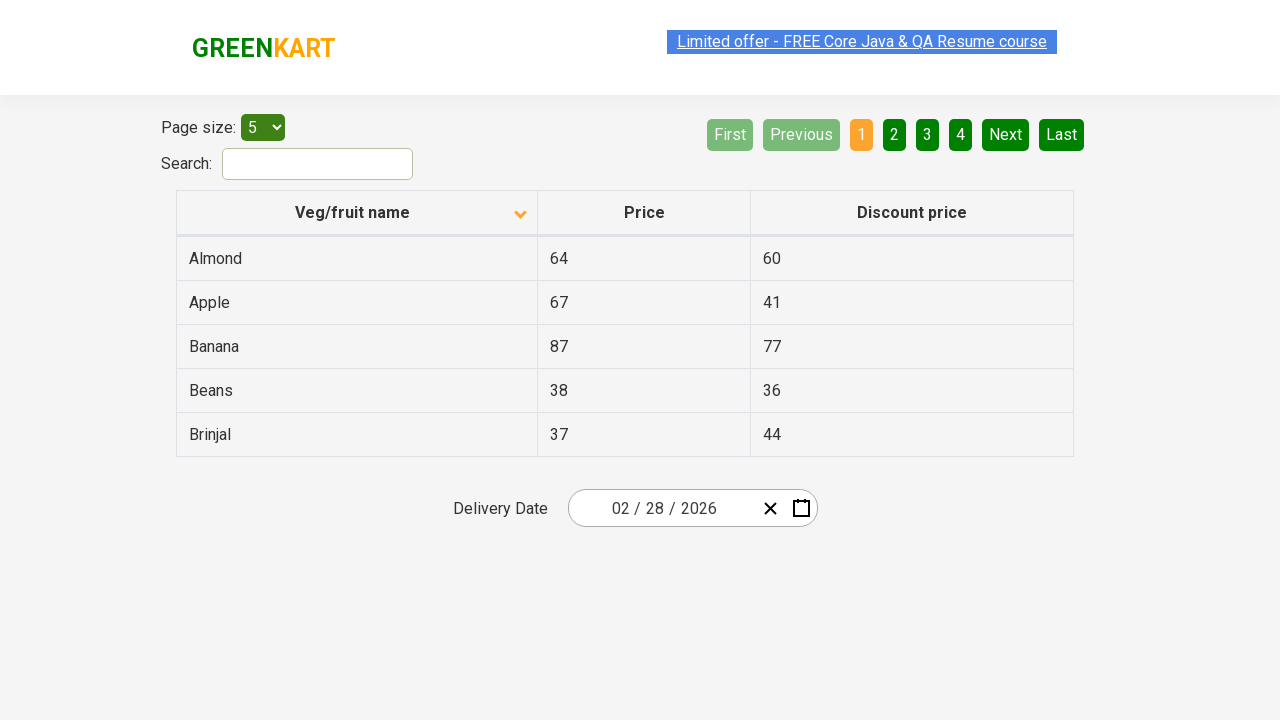

Retrieved 5 rows from the first column
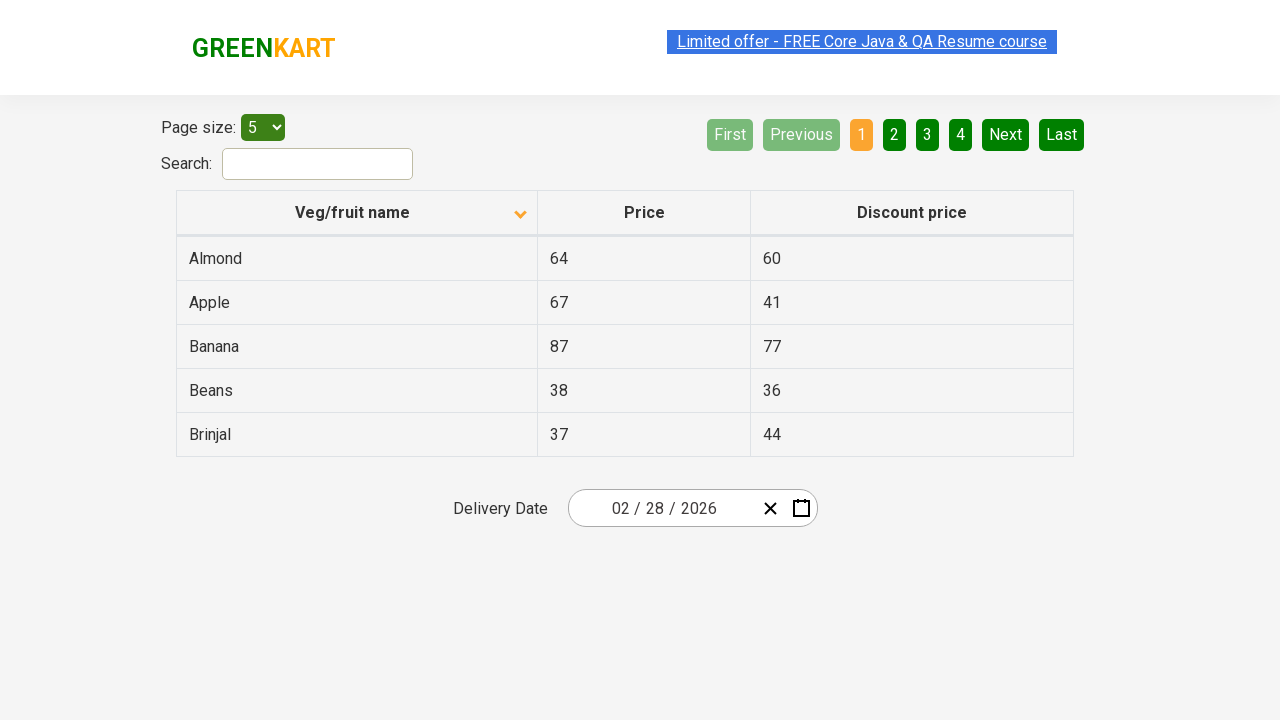

Extracted vegetable/fruit names into list: ['Almond', 'Apple', 'Banana', 'Beans', 'Brinjal']
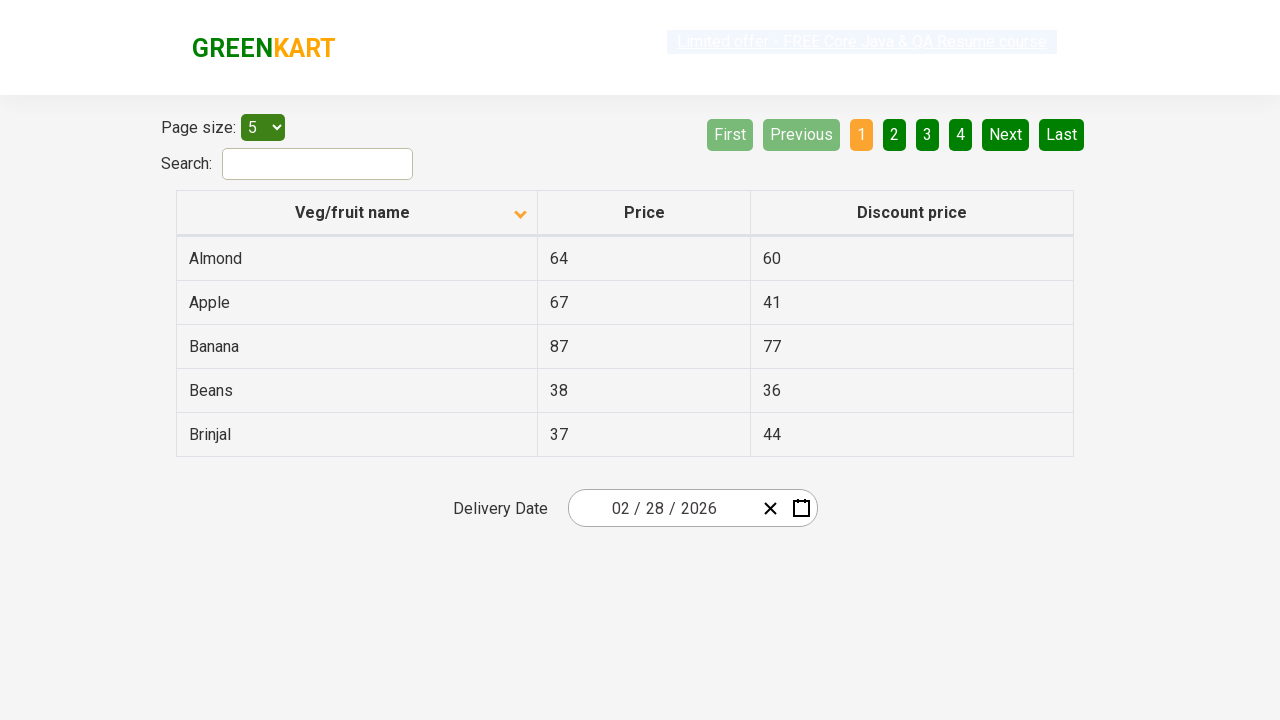

Verified that the vegetable/fruit list is sorted alphabetically
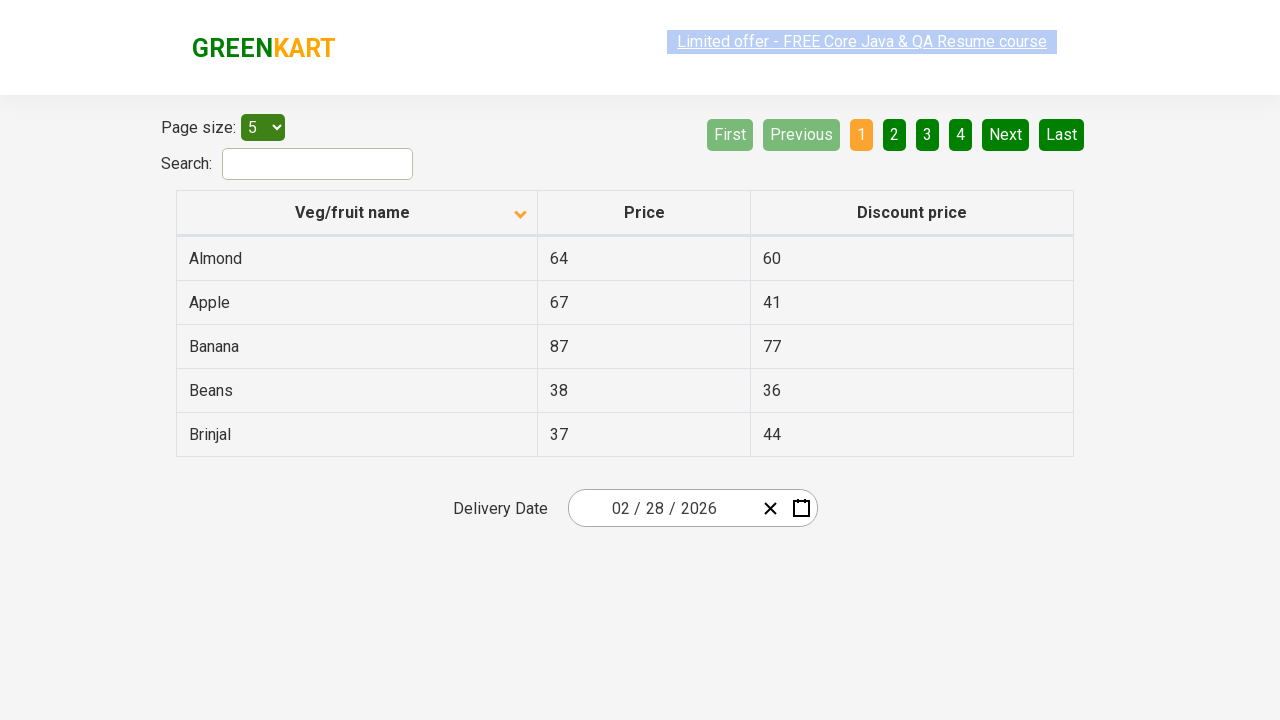

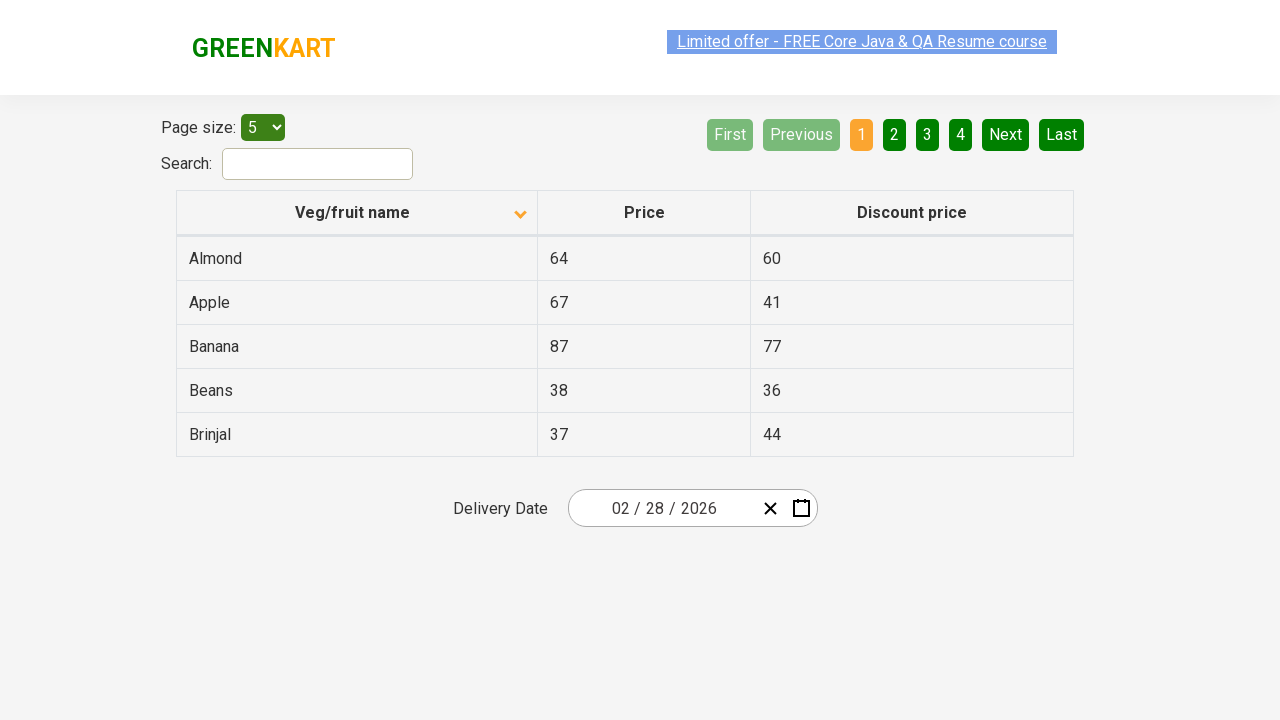